Tests a simple form by filling in first name, last name, city, and country fields using different element locator strategies, then submits the form by clicking a button.

Starting URL: http://suninjuly.github.io/simple_form_find_task.html

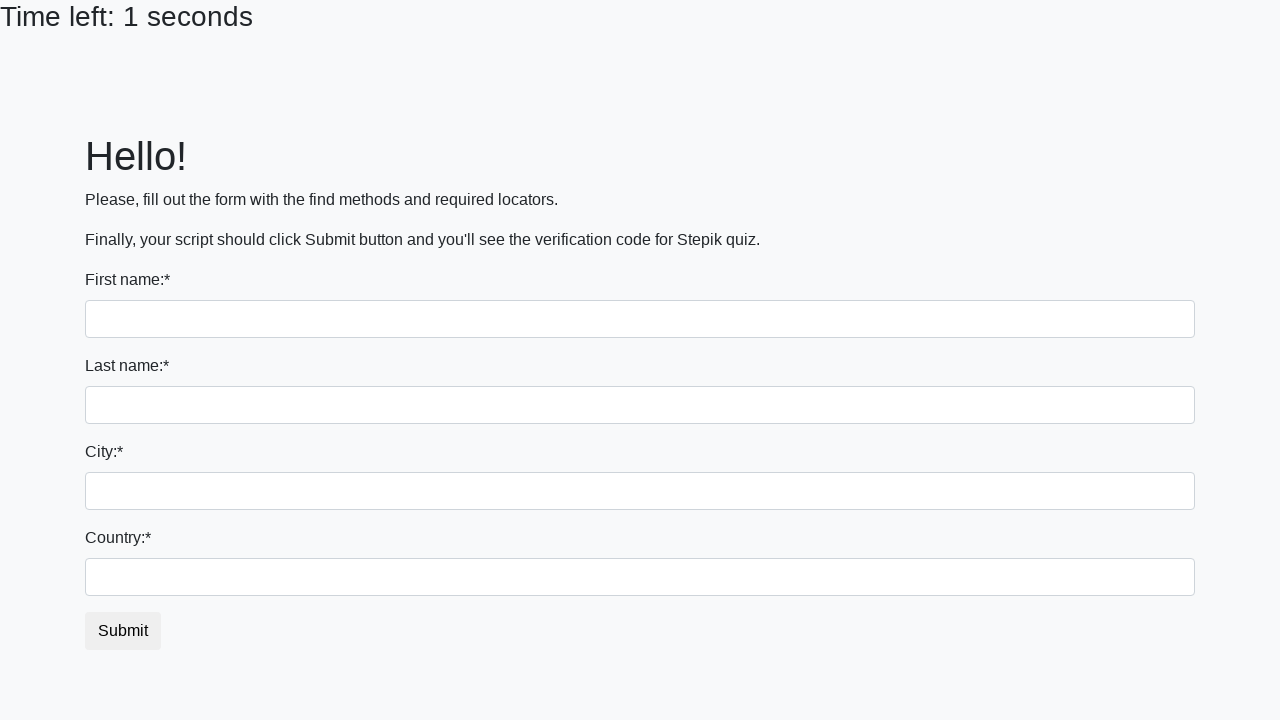

Filled first name field with 'Ivan' using tag name selector on input
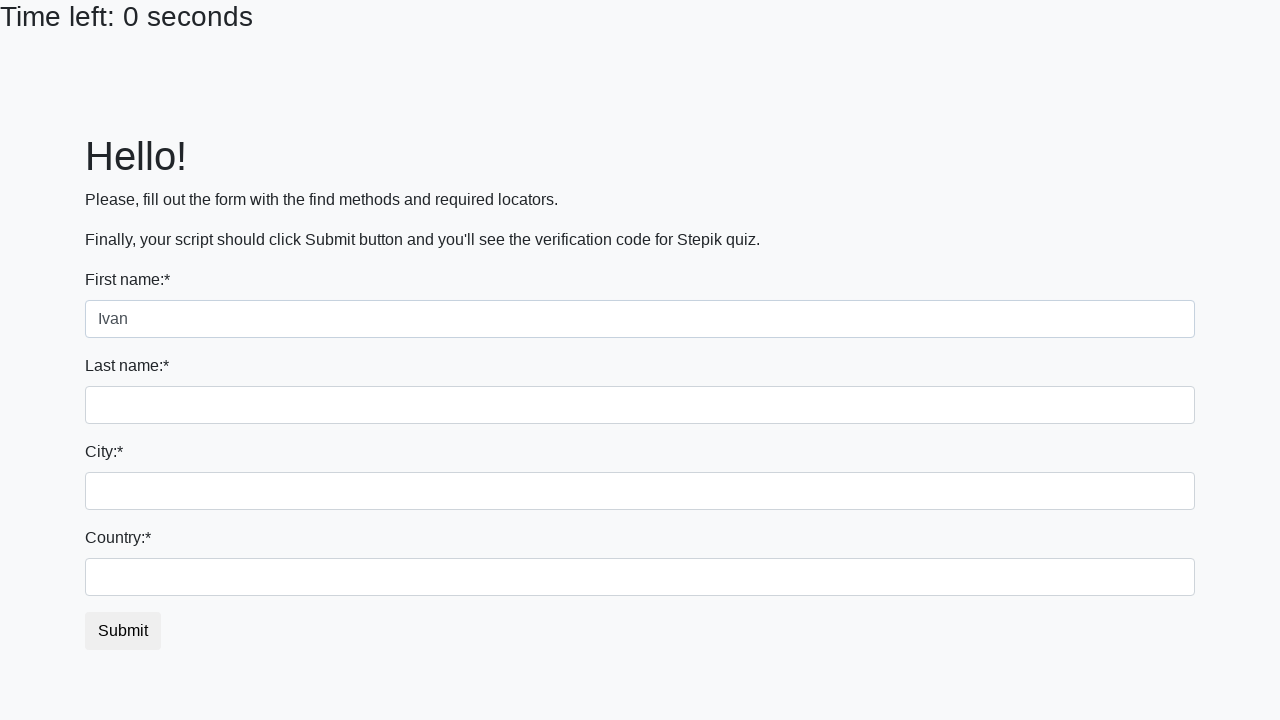

Filled last name field with 'Petrov' using name attribute selector on input[name='last_name']
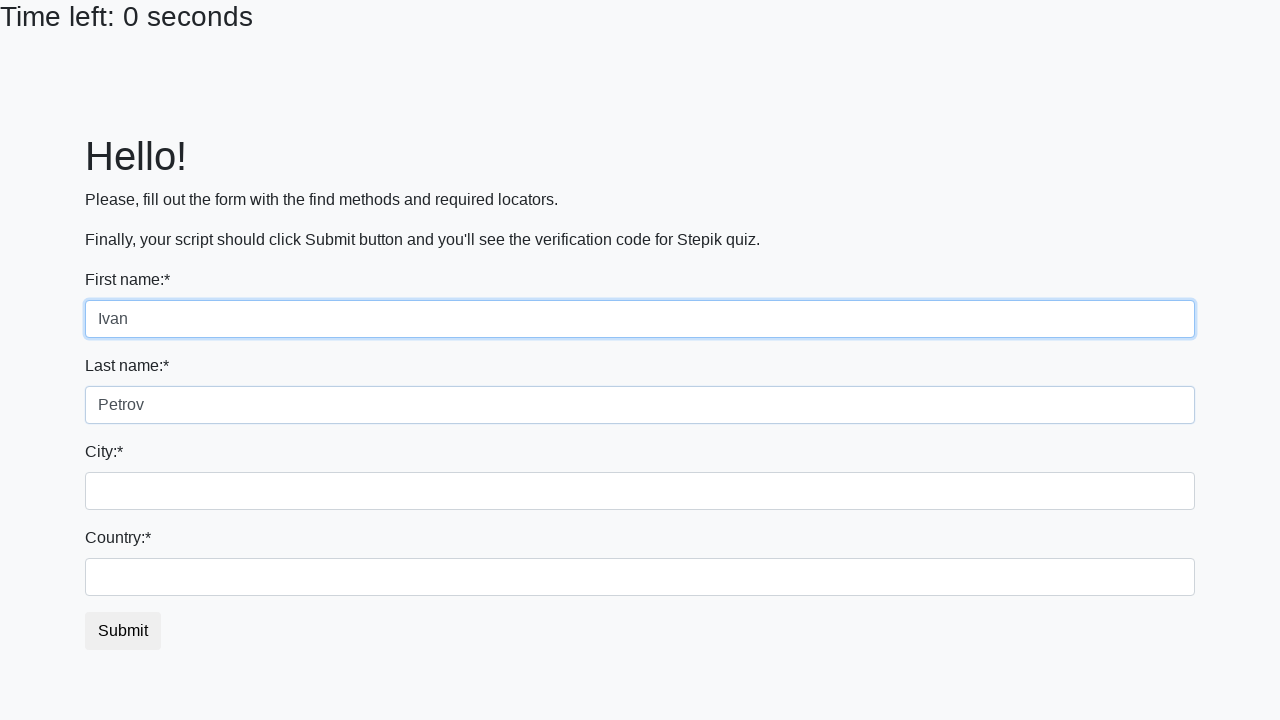

Filled city field with 'Smolensk' using class selector on .city
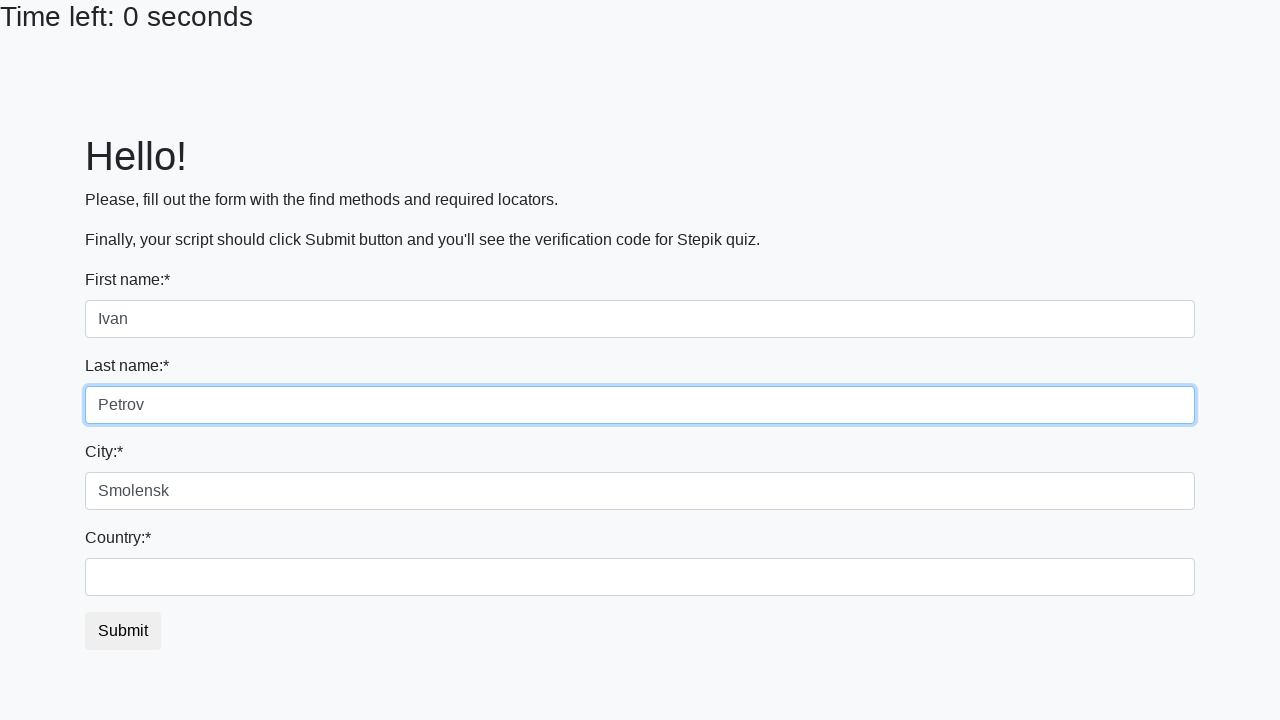

Filled country field with 'Russia' using ID selector on #country
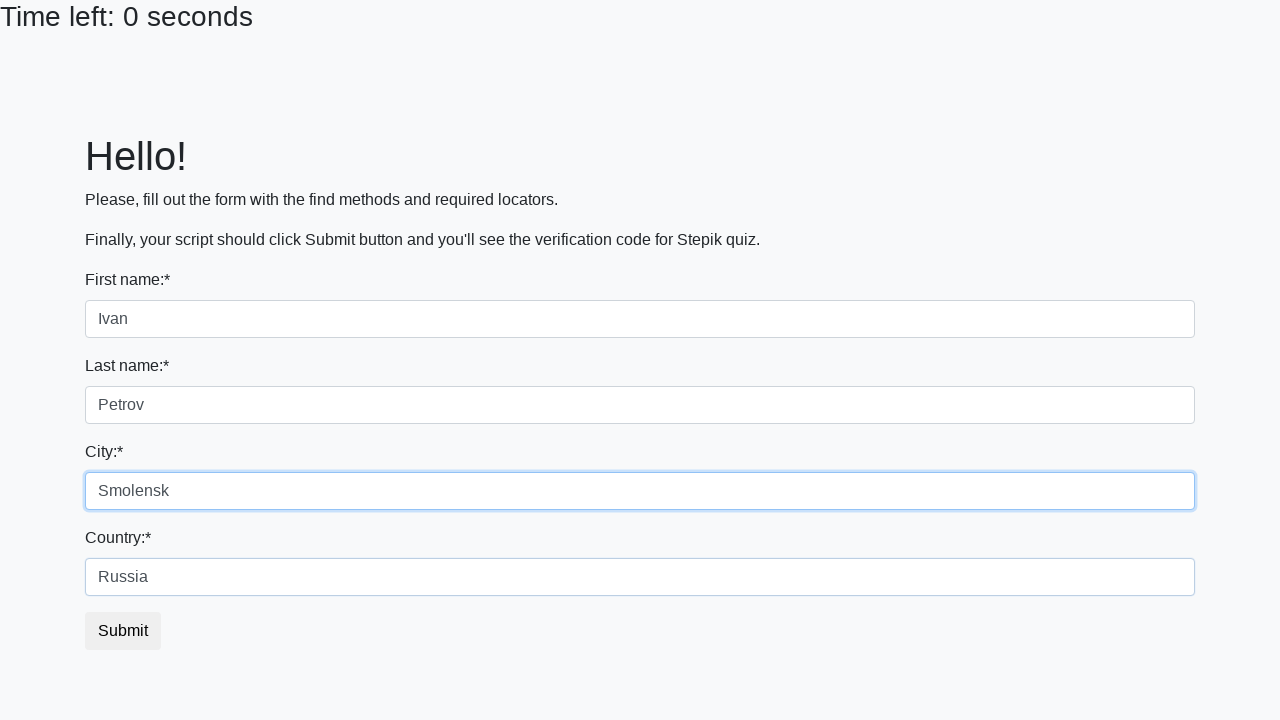

Clicked submit button to submit form at (123, 631) on button.btn
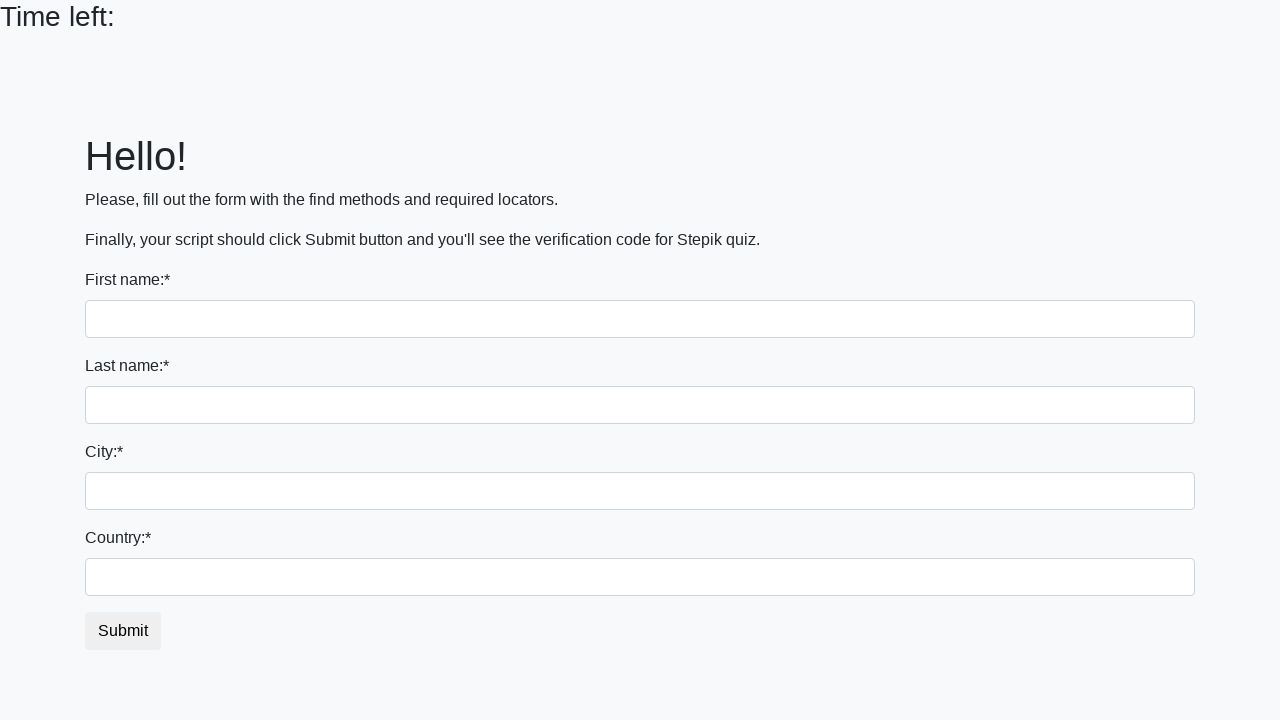

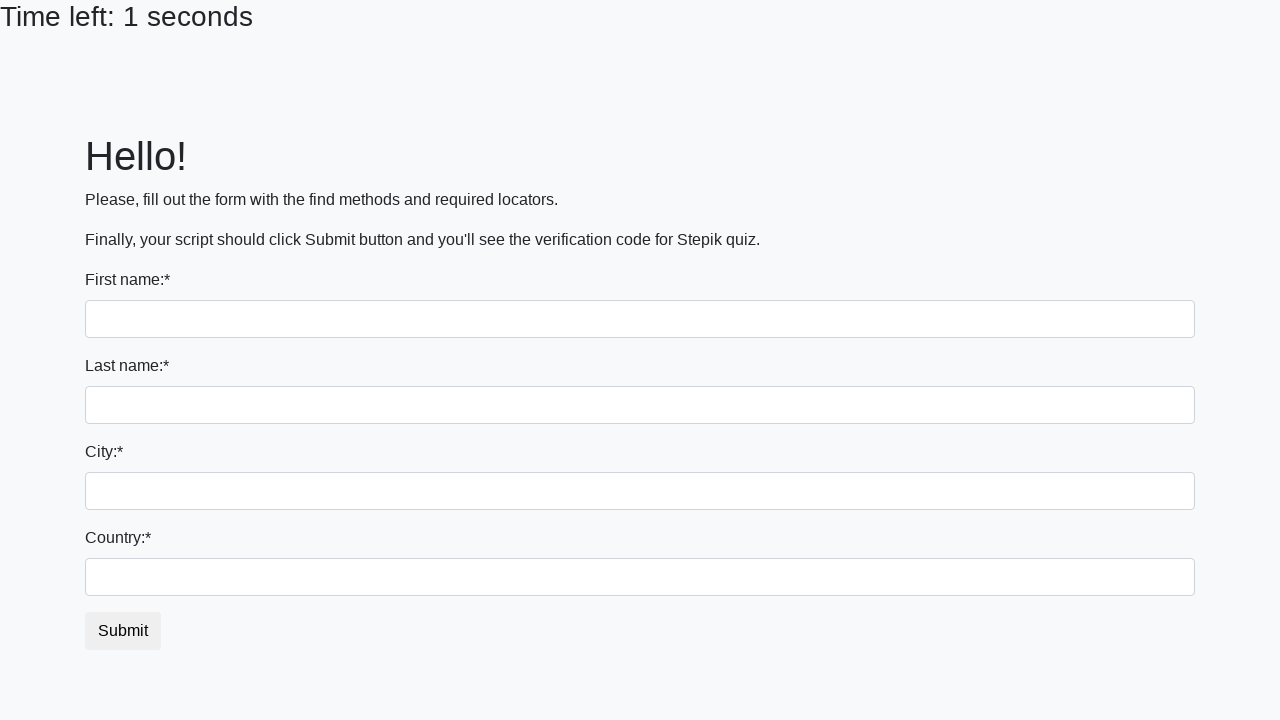